Tests window handling by clicking a link that opens a new window, switching between windows, and verifying page titles on both the original and new windows.

Starting URL: https://the-internet.herokuapp.com/windows

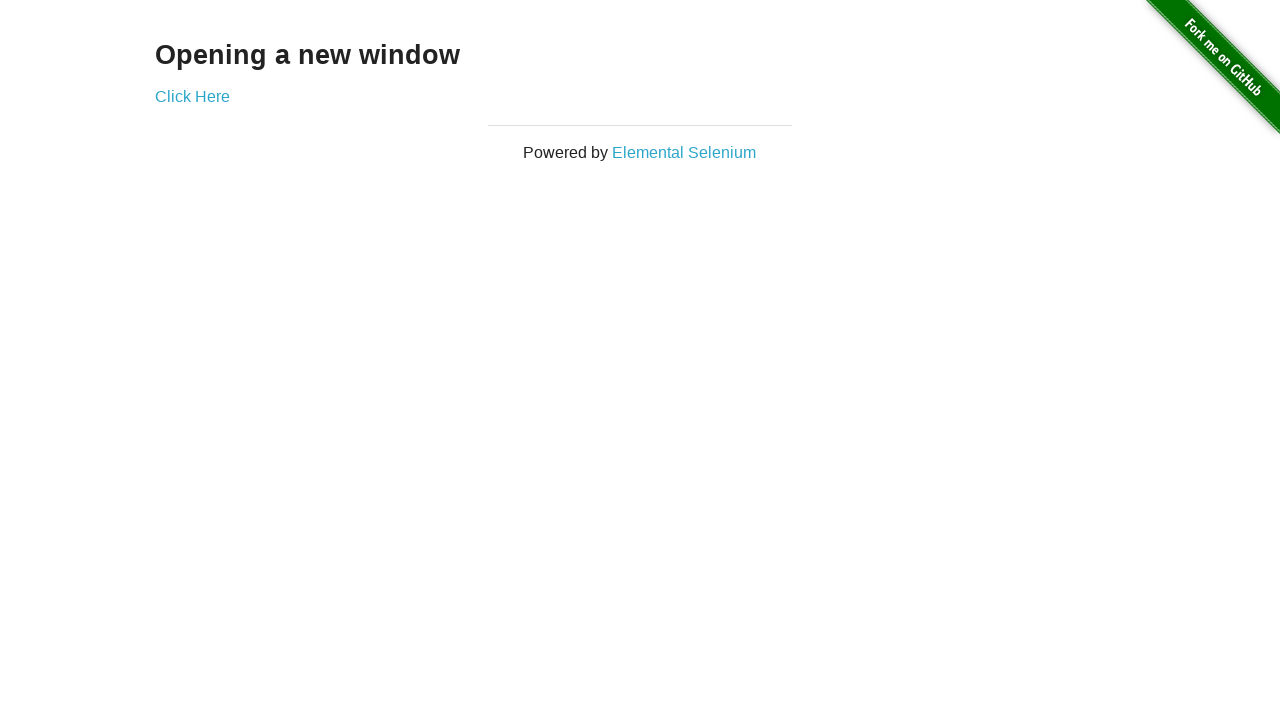

Verified initial page heading is 'Opening a new window'
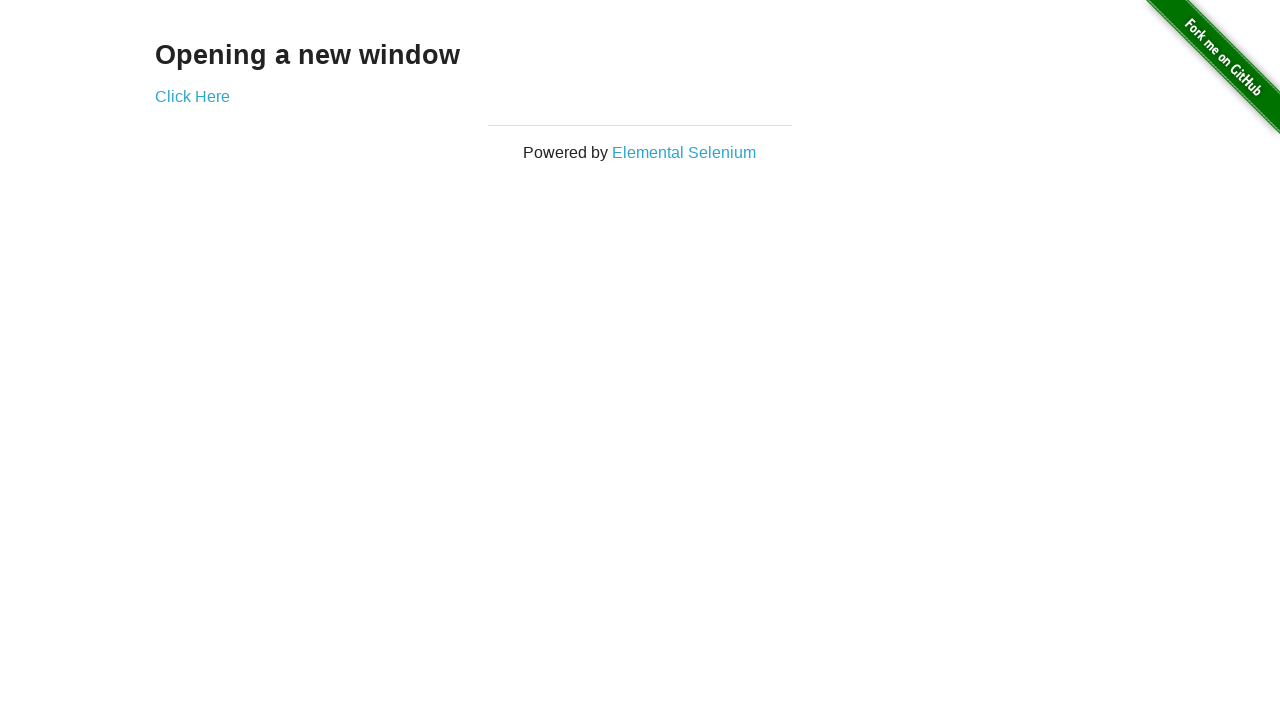

Verified initial page title is 'The Internet'
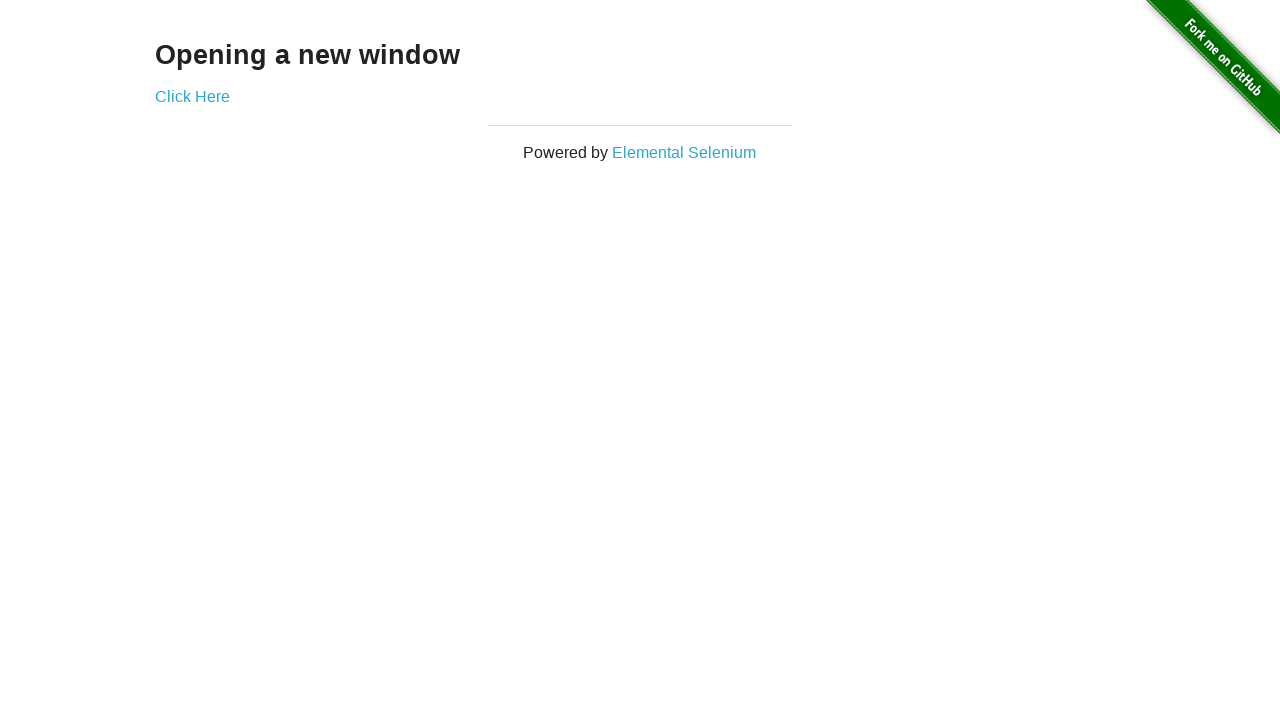

Clicked 'Click Here' button to open new window at (192, 96) on (//a)[2]
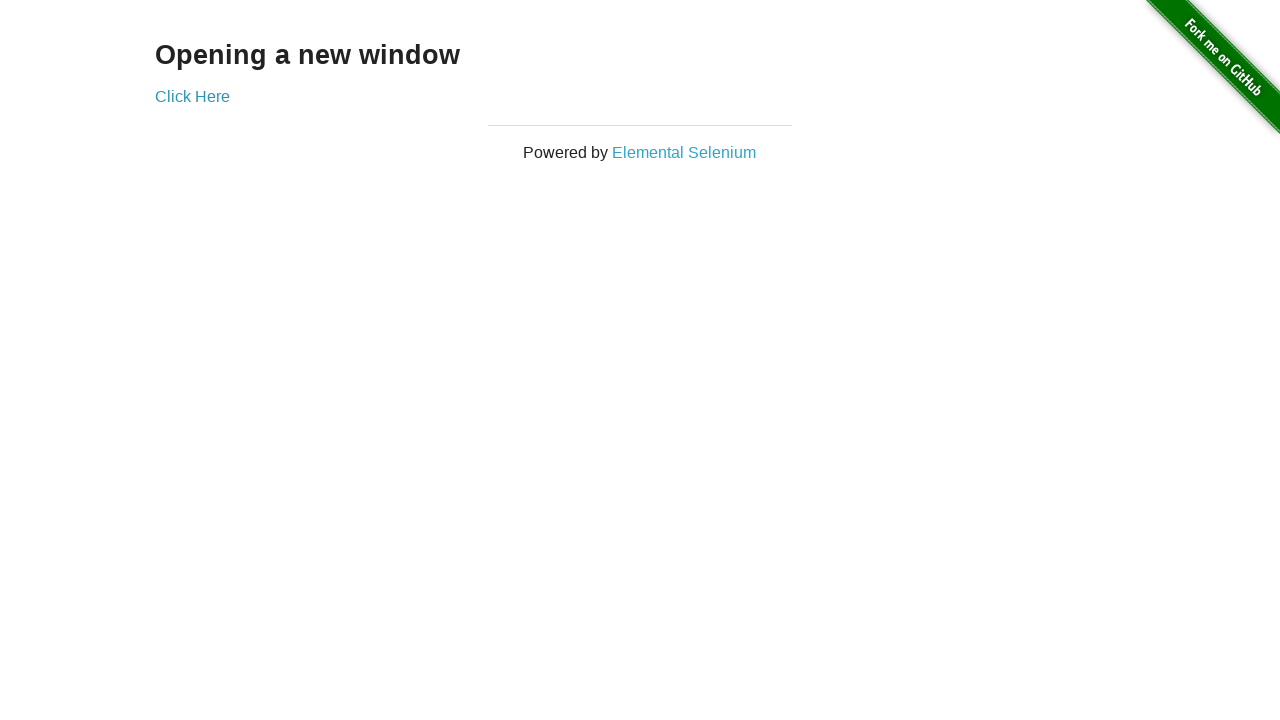

New window loaded and ready
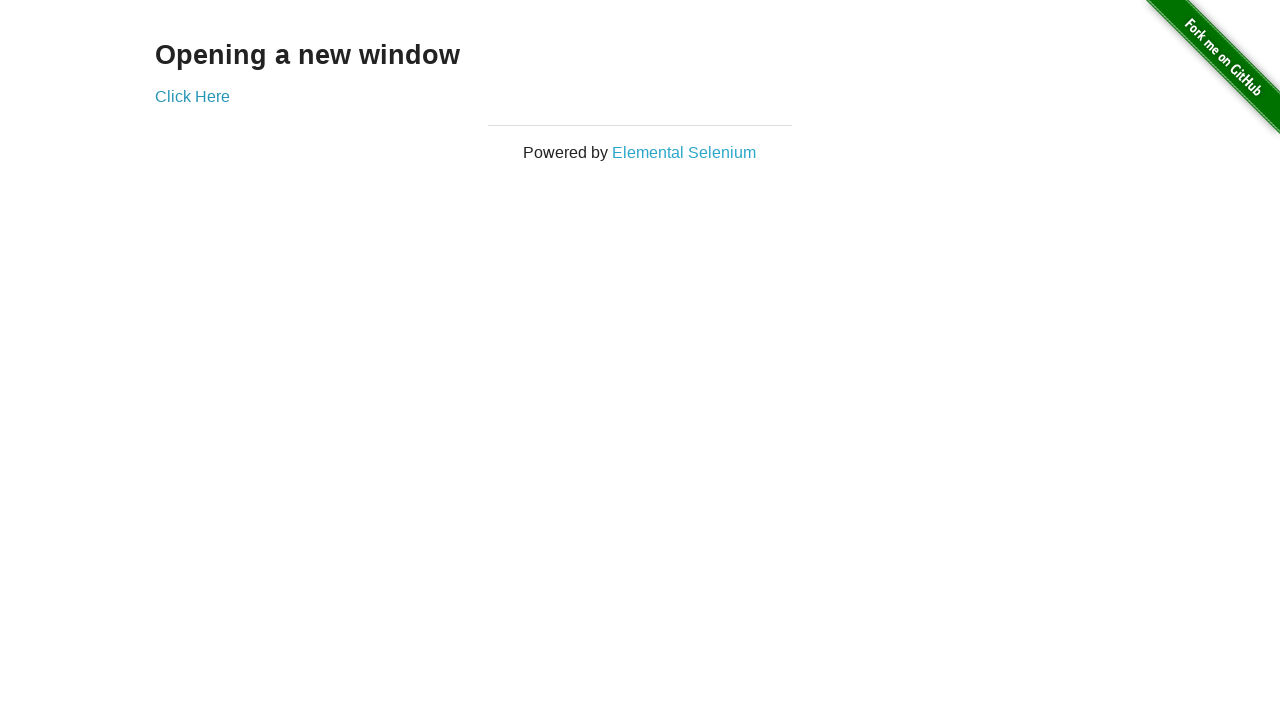

Verified new window title is 'New Window'
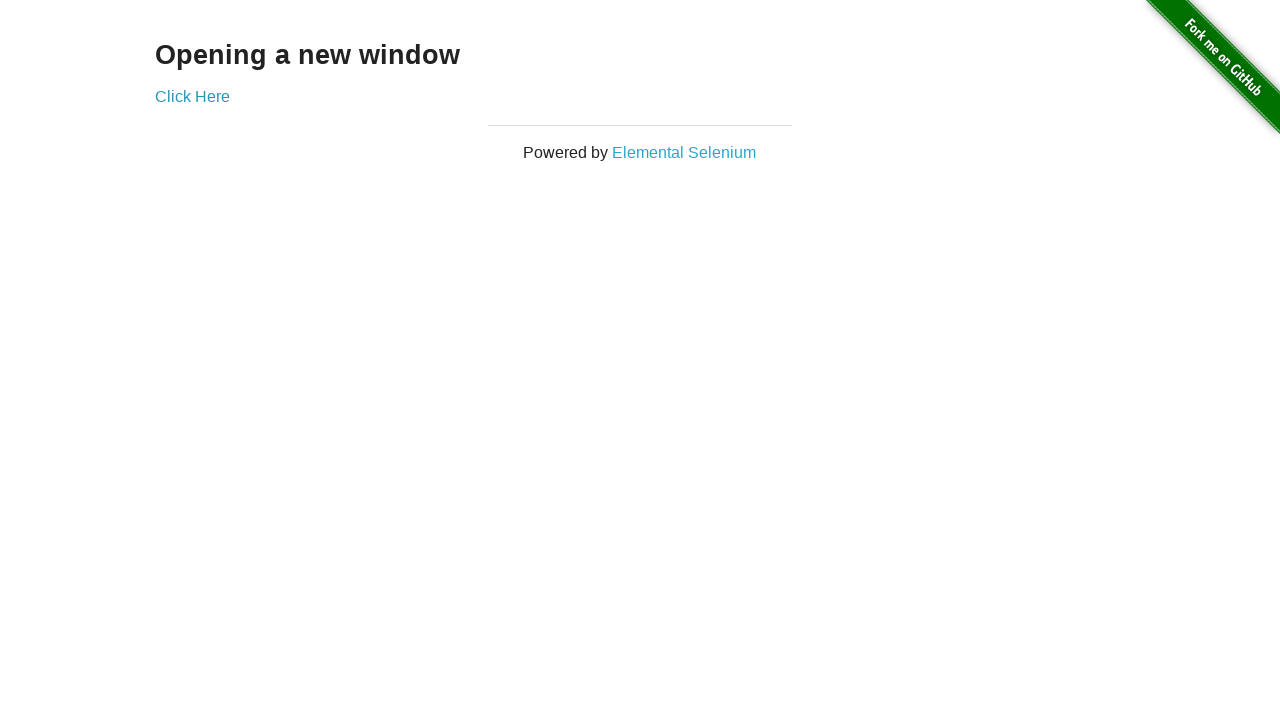

Switched back to original window
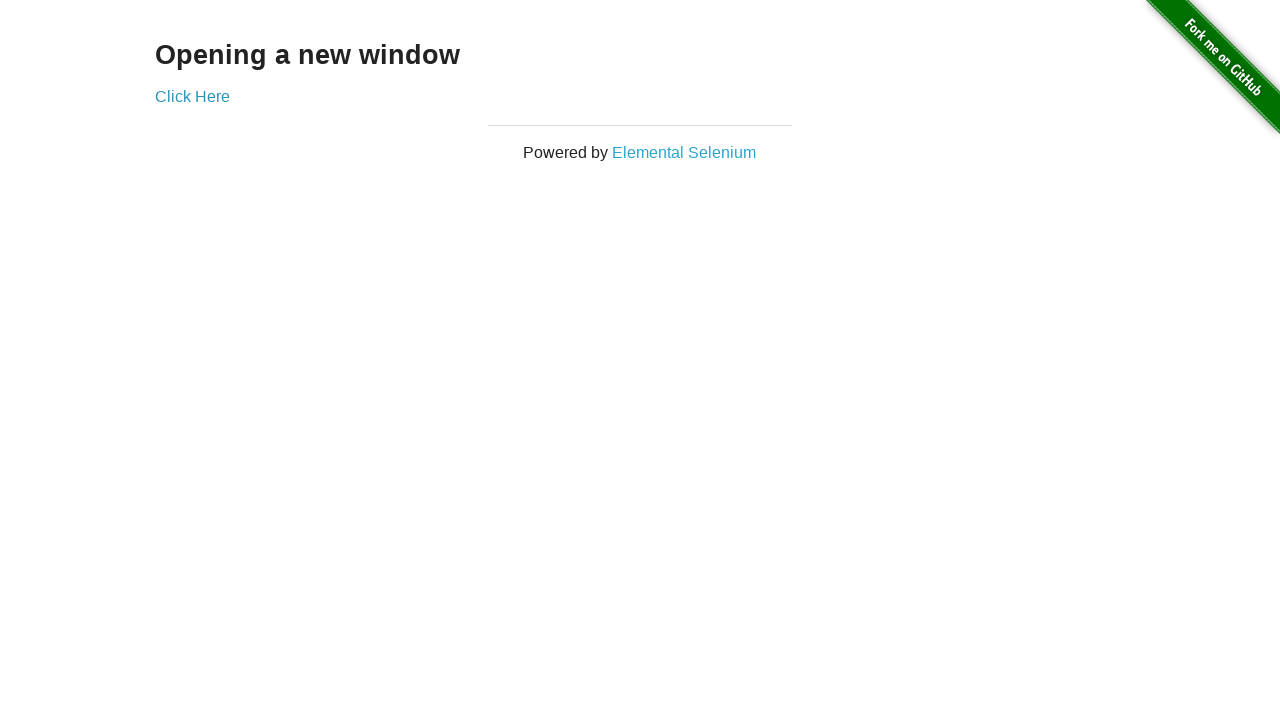

Verified original window title is still 'The Internet'
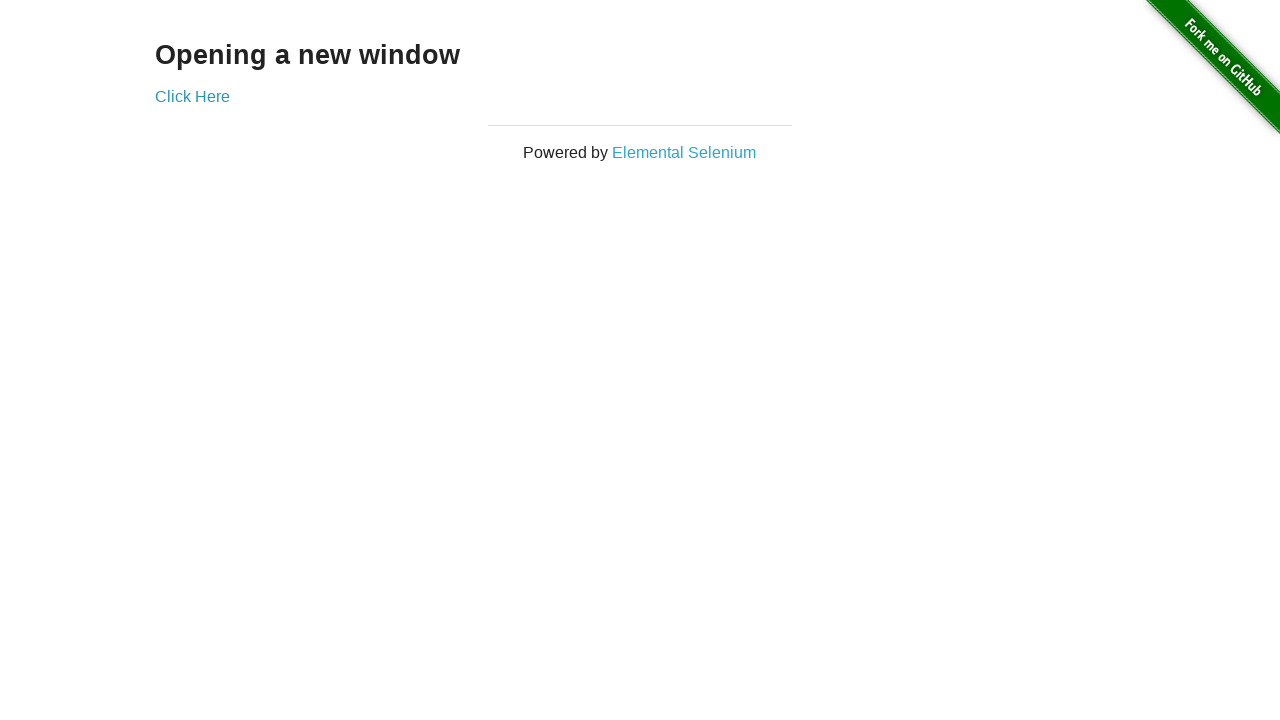

Switched to new window again
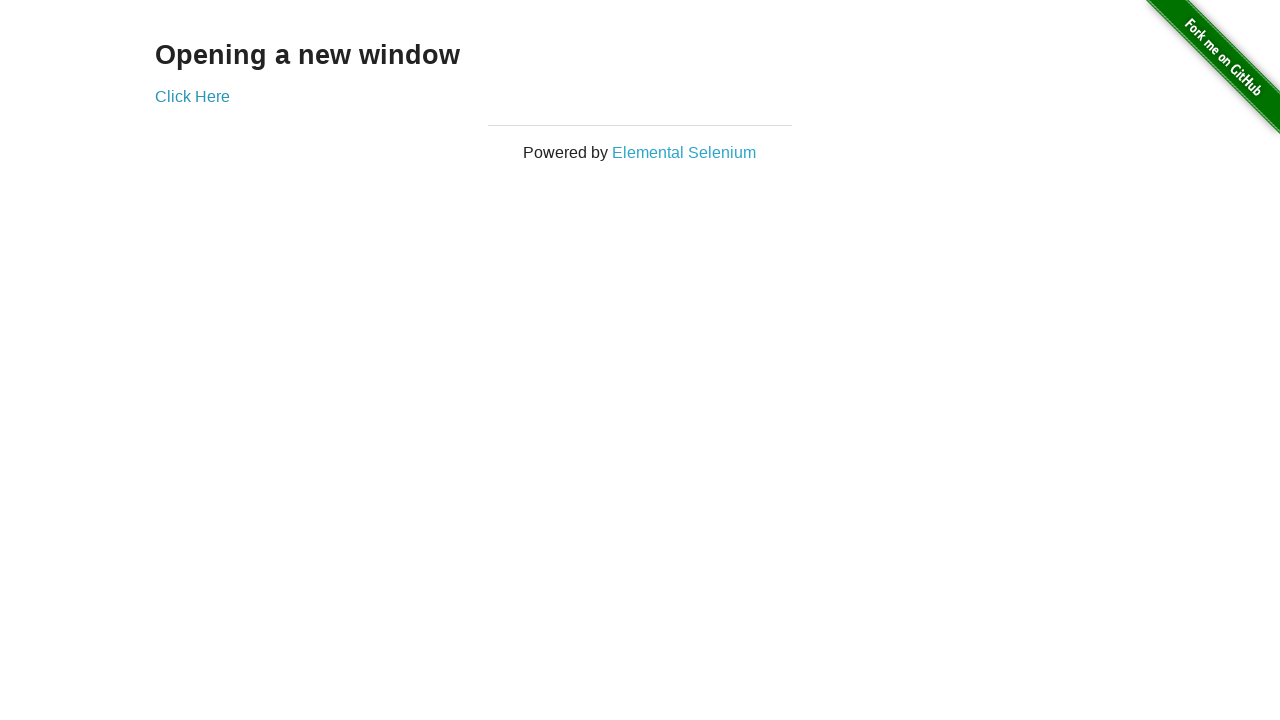

Switched back to original window
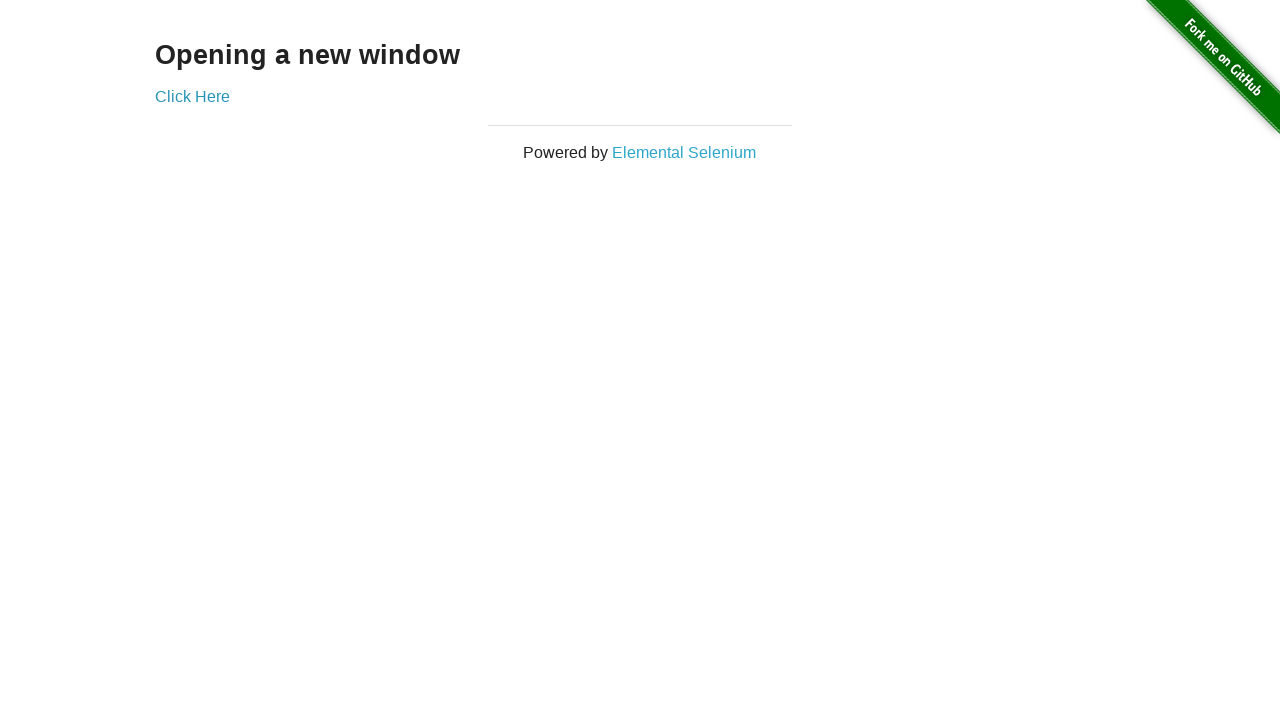

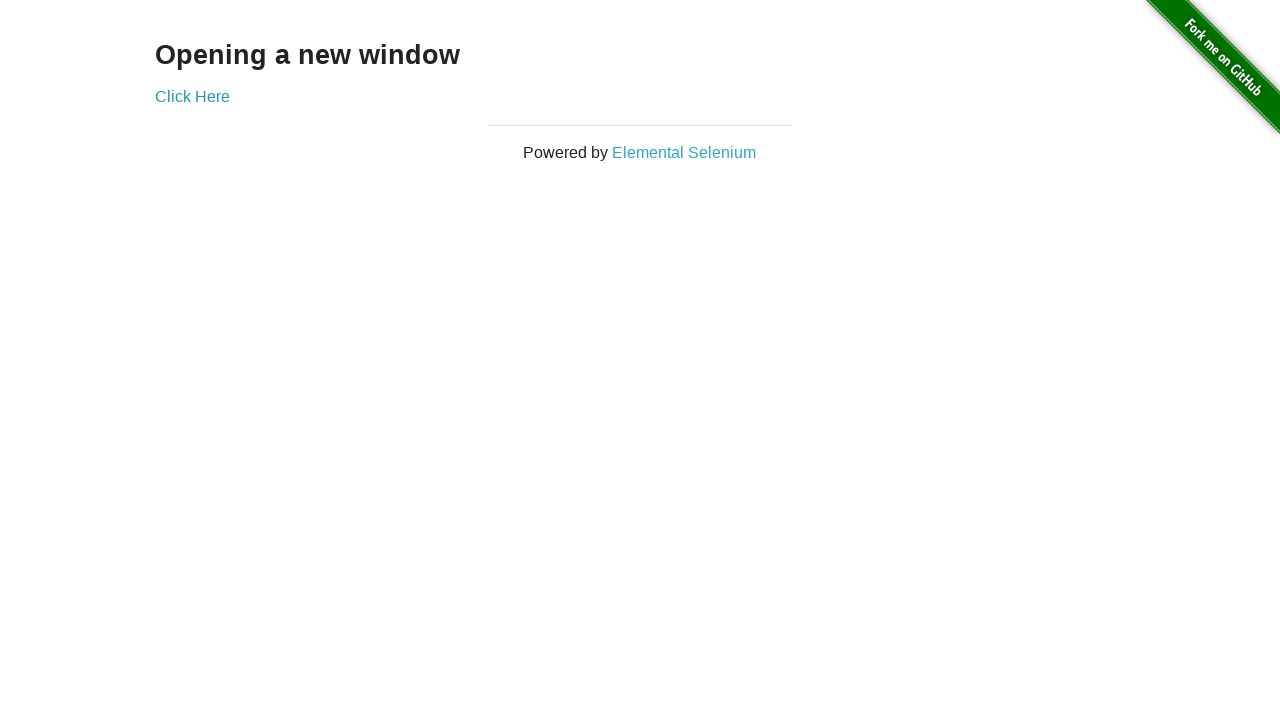